Tests different button click interactions on the DemoQA buttons page including single click, right-click, and double-click functionality

Starting URL: https://demoqa.com/buttons

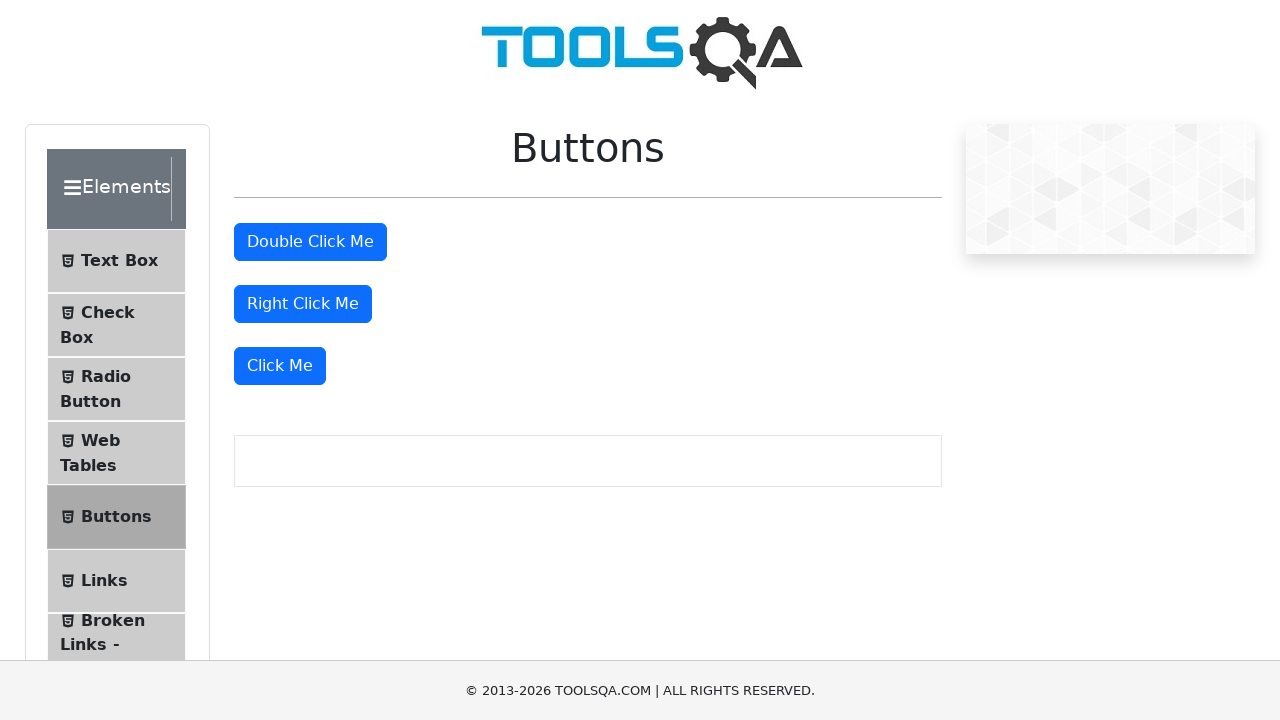

Clicked 'Click Me' button for single click interaction at (280, 366) on button:has-text('Click Me'):not(:has-text('Double')):not(:has-text('Right'))
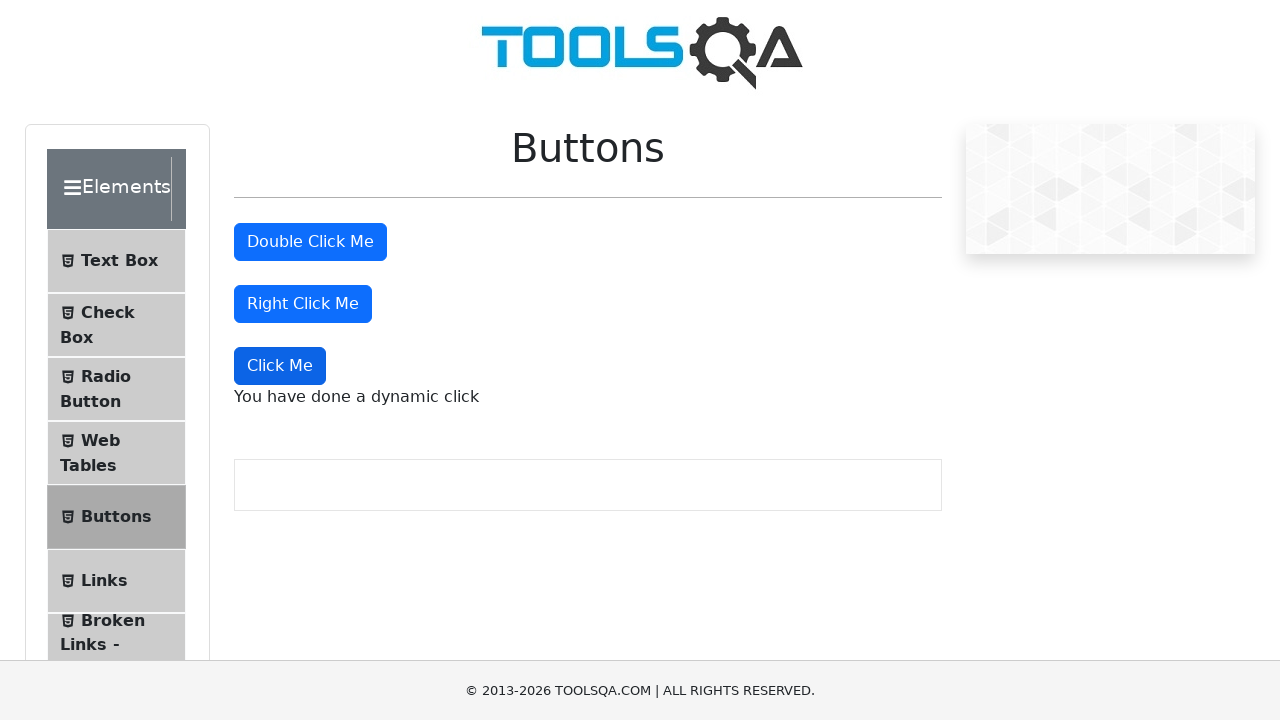

Single click confirmation message appeared
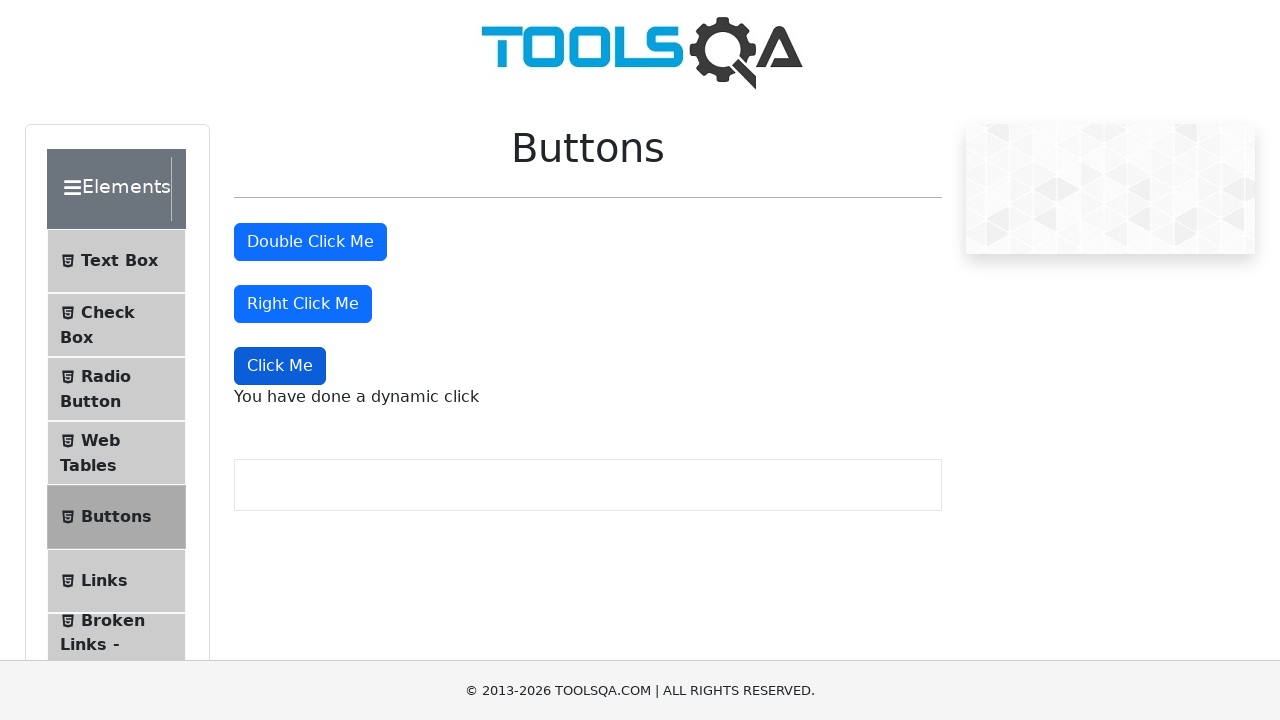

Right-clicked 'Right Click Me' button at (303, 304) on button:has-text('Right Click Me')
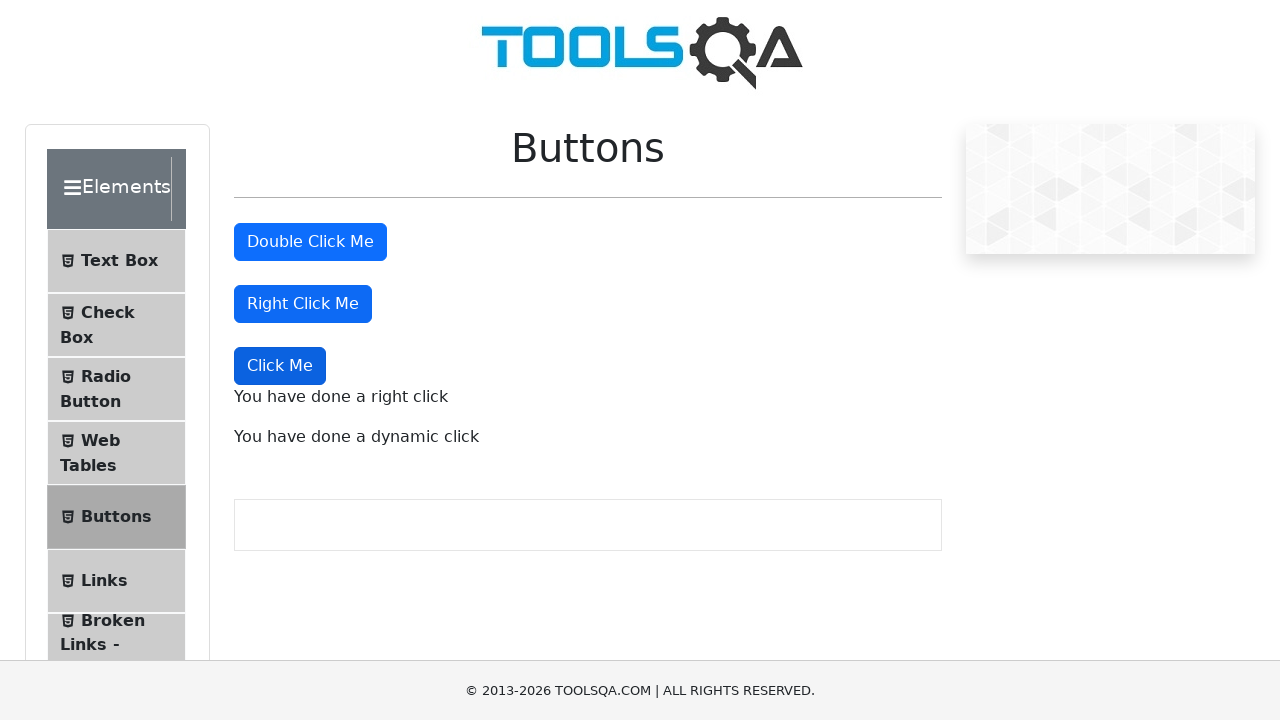

Right-click confirmation message appeared
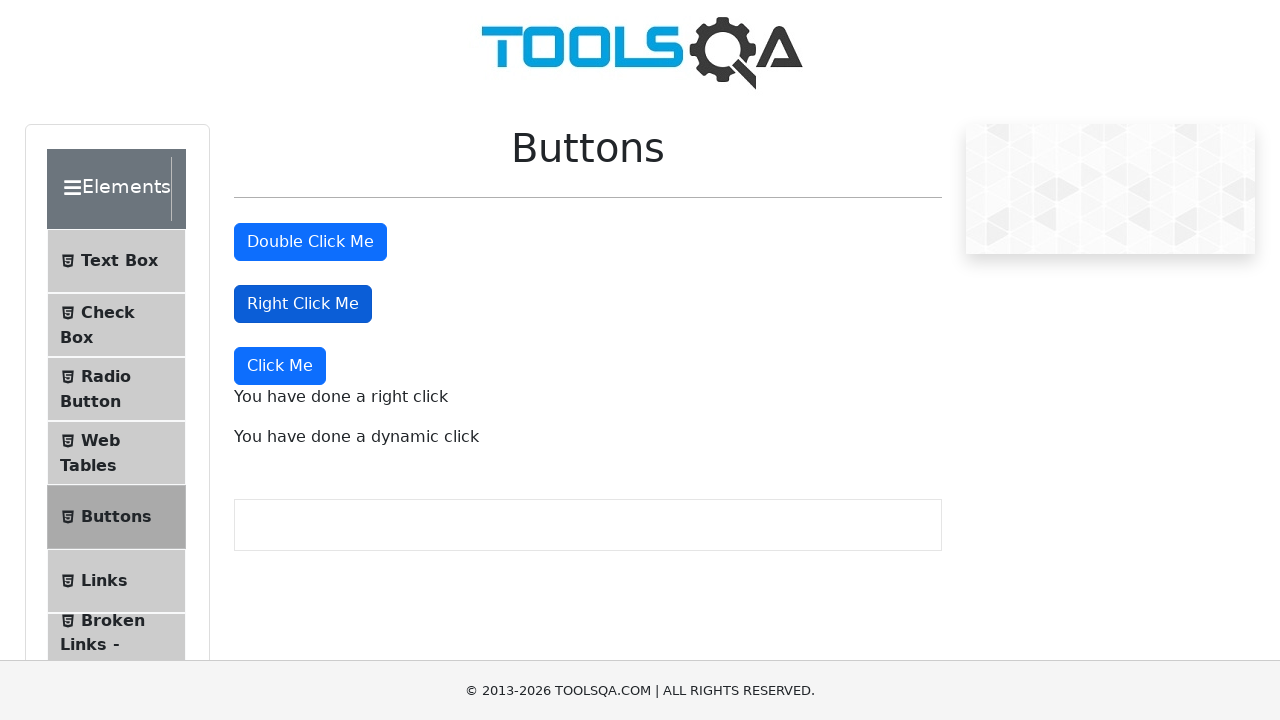

Double-clicked 'Double Click Me' button at (310, 242) on button:has-text('Double Click Me')
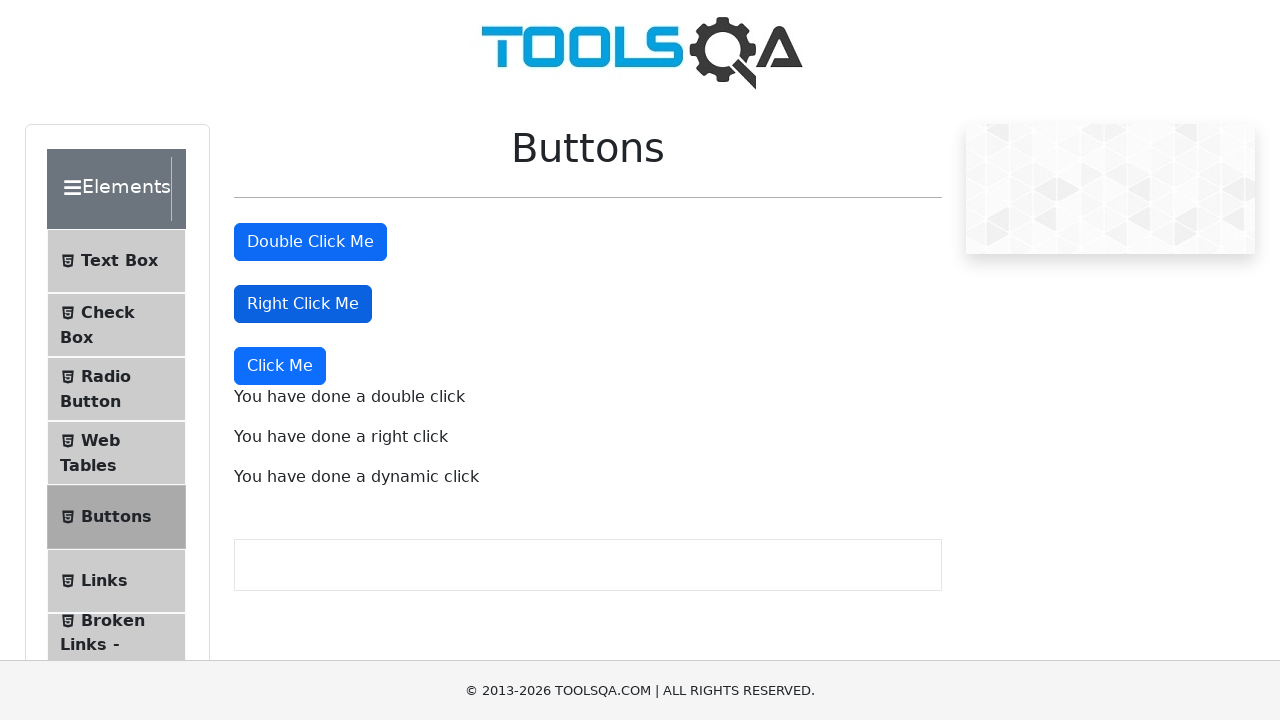

Double-click confirmation message appeared
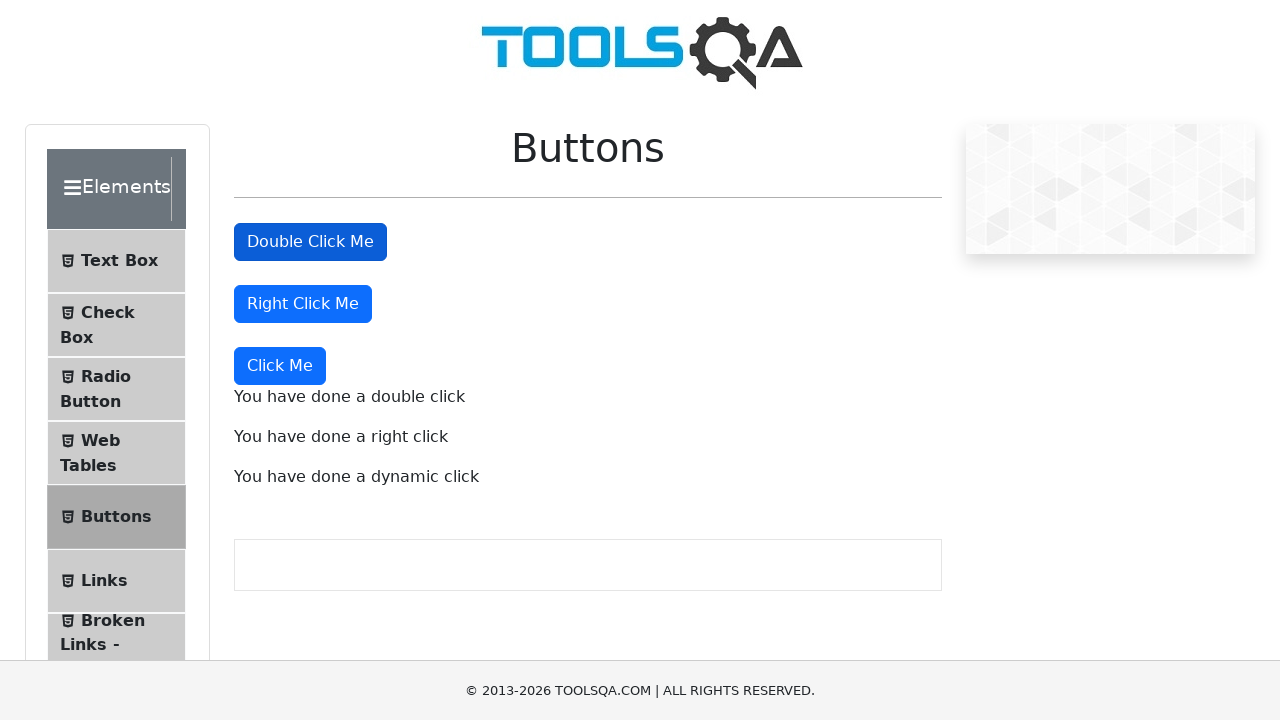

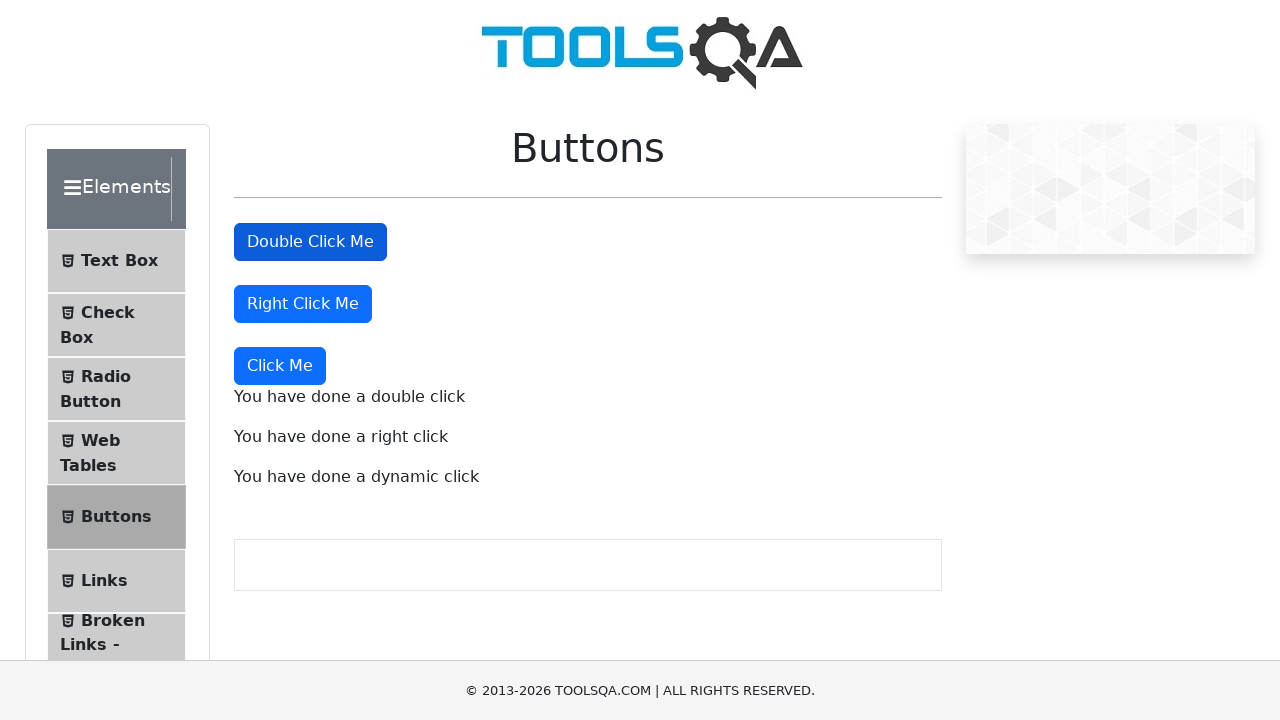